Tests the HOME button navigation by clicking it and verifying the home page loads

Starting URL: https://ancabota09.wixsite.com/intern

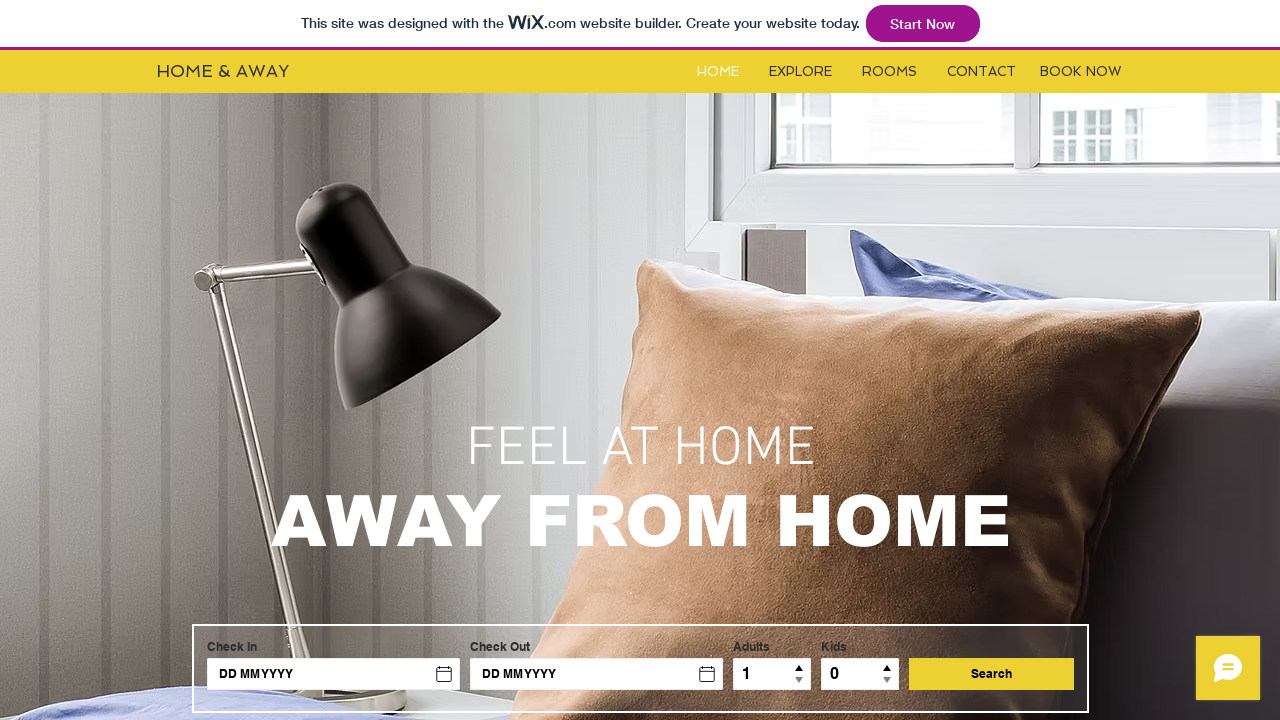

HOME button element is visible and ready
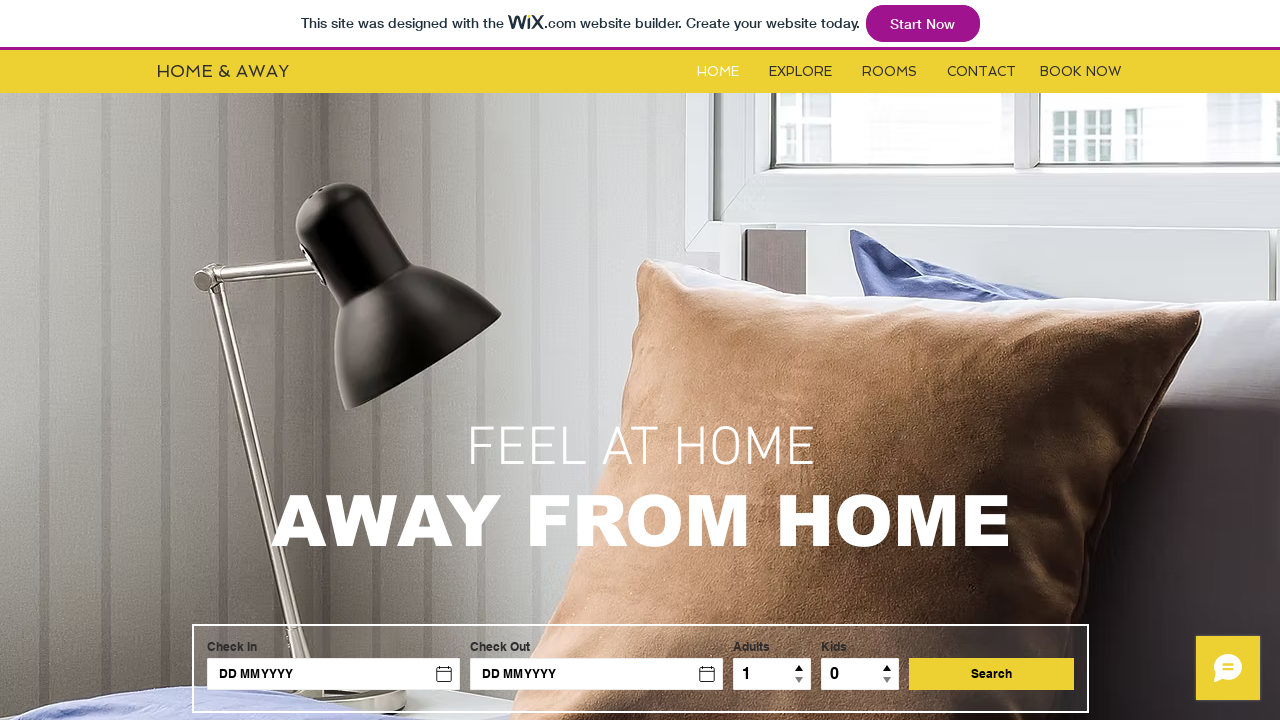

Clicked HOME button to navigate at (718, 72) on #i6kl732v0label
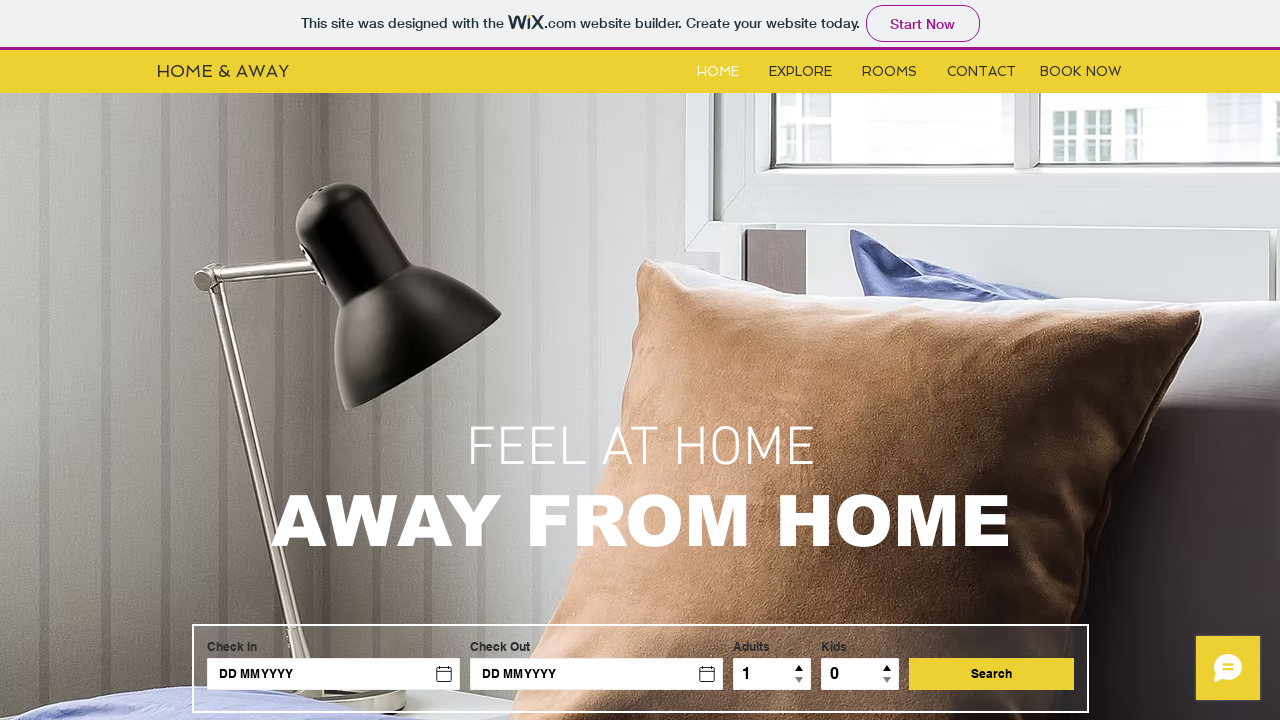

Page load completed and network is idle
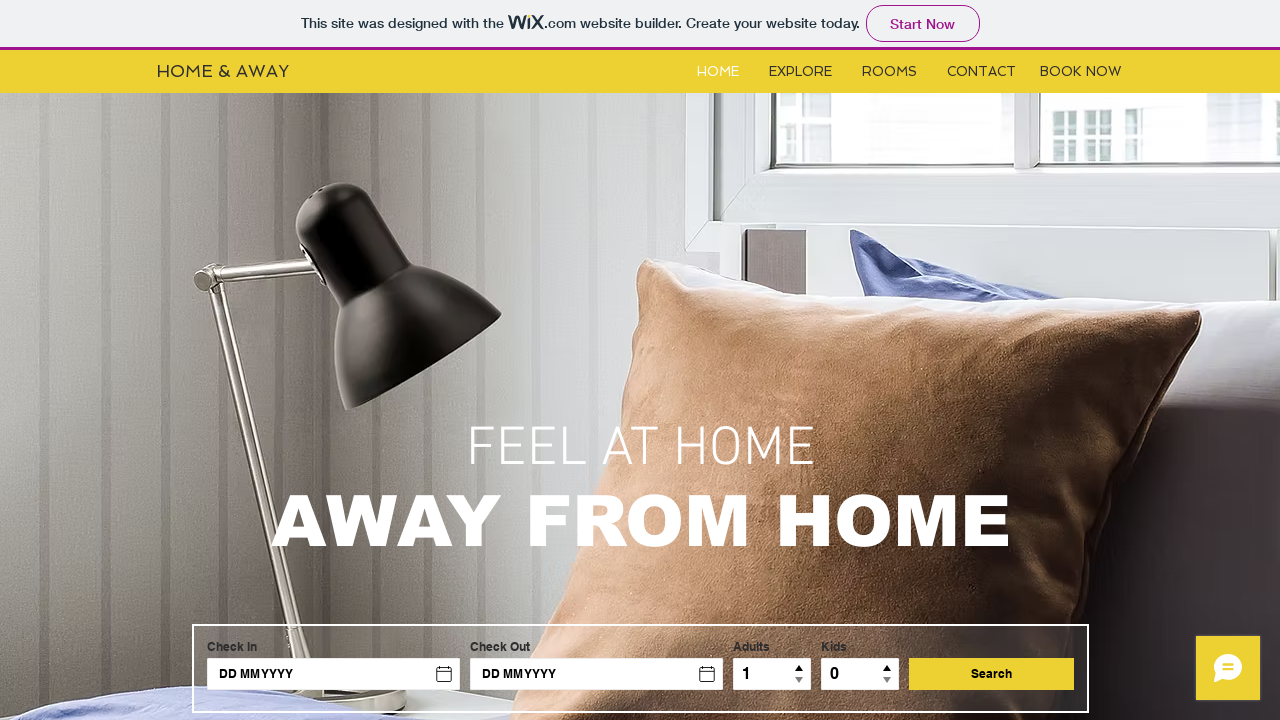

Verified home page loaded successfully - 'intern' present in URL
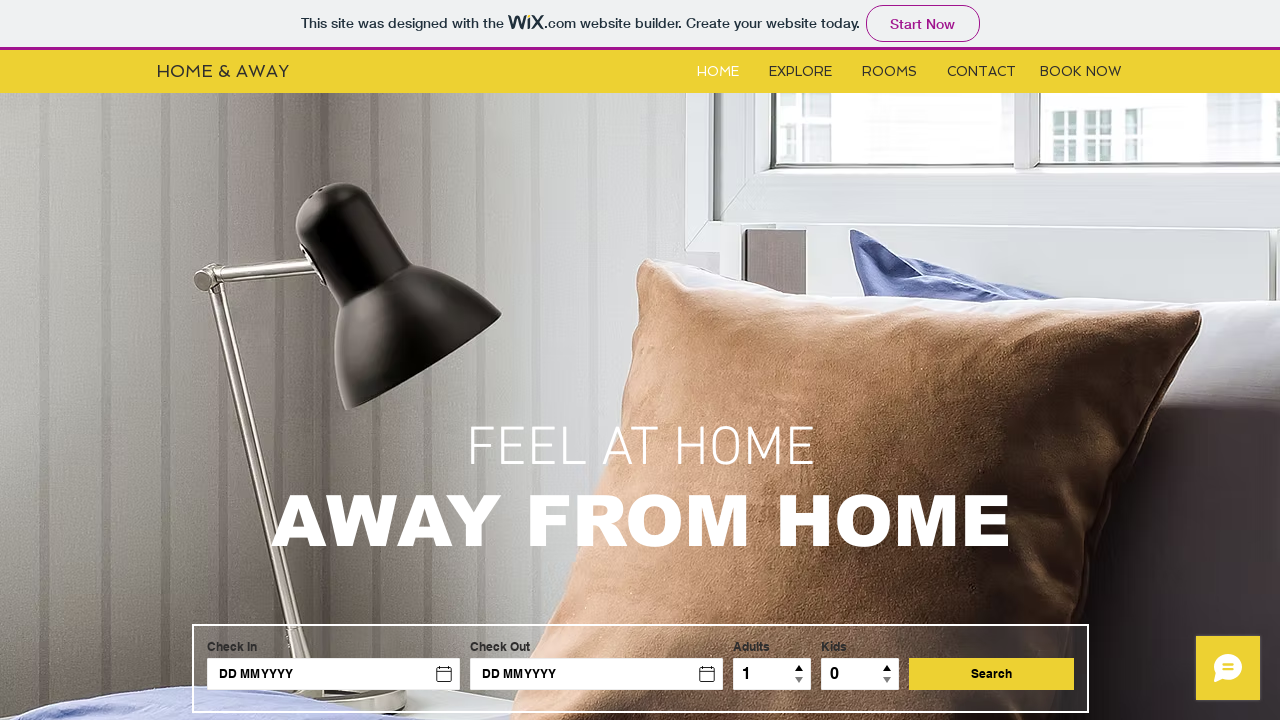

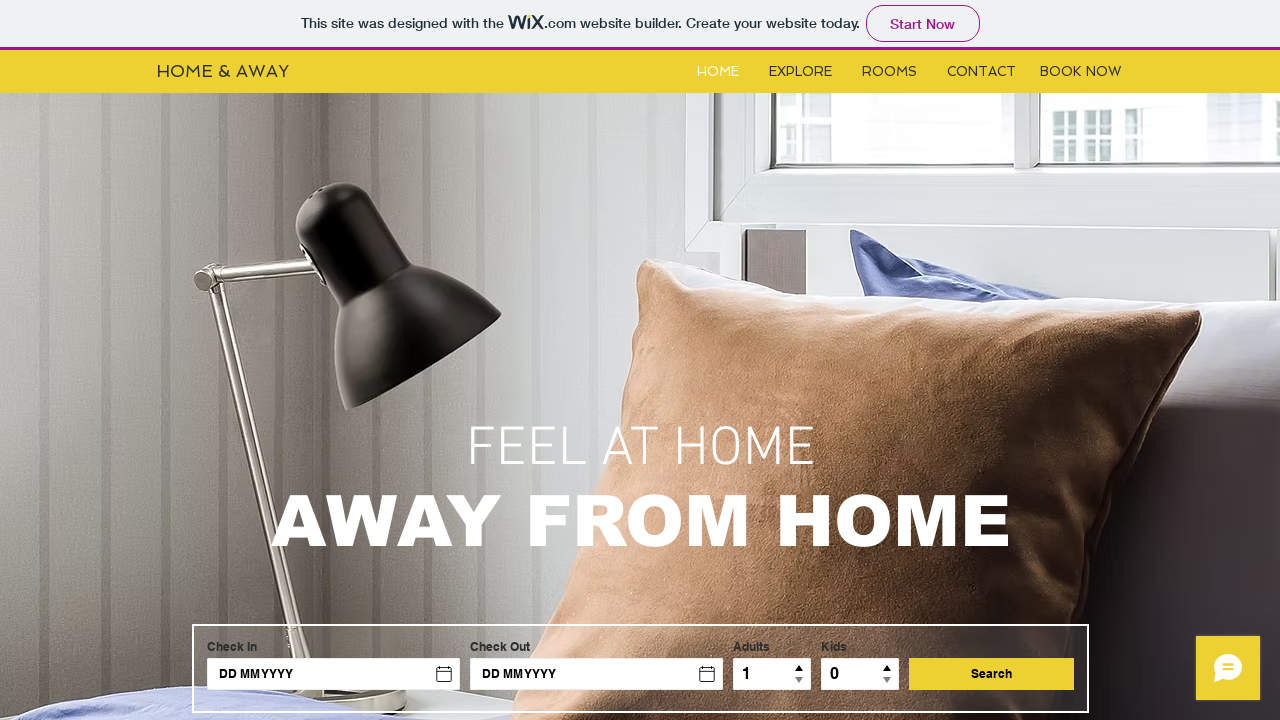